Tests drag and drop functionality on the jQuery UI droppable demo page by dragging an element onto a drop target within an iframe.

Starting URL: https://jqueryui.com/droppable/

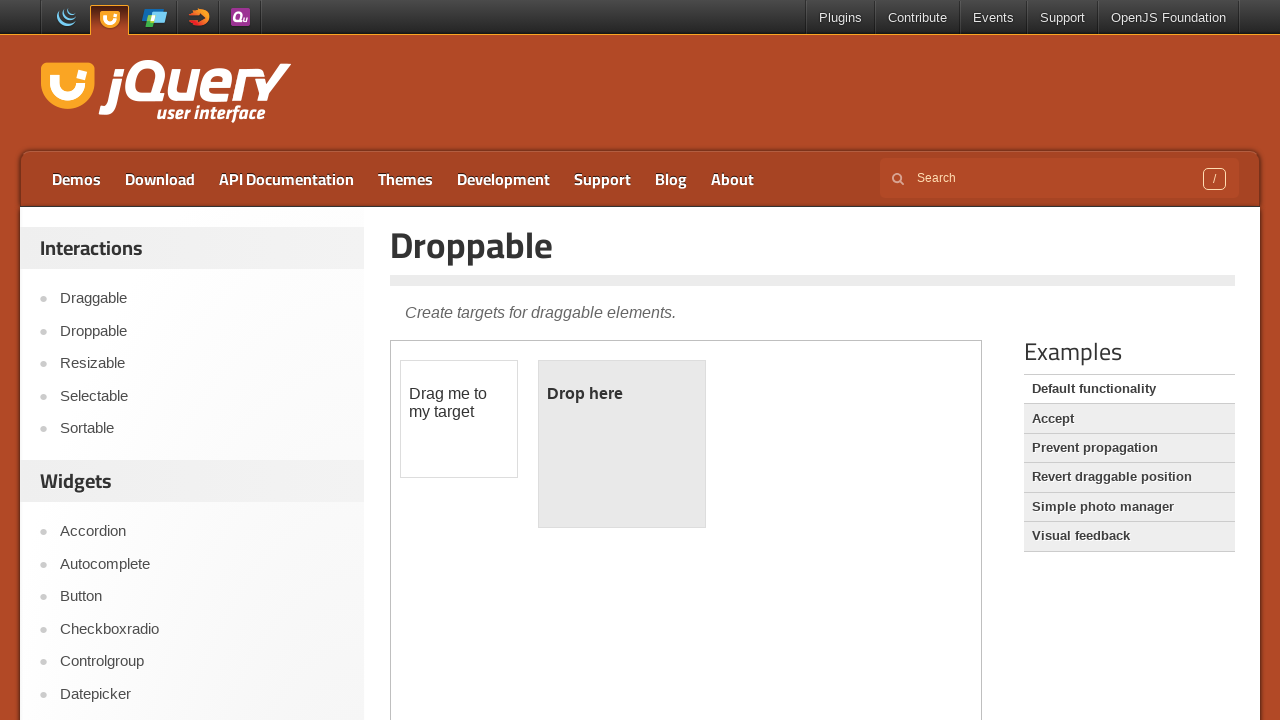

Located the demo iframe containing drag and drop elements
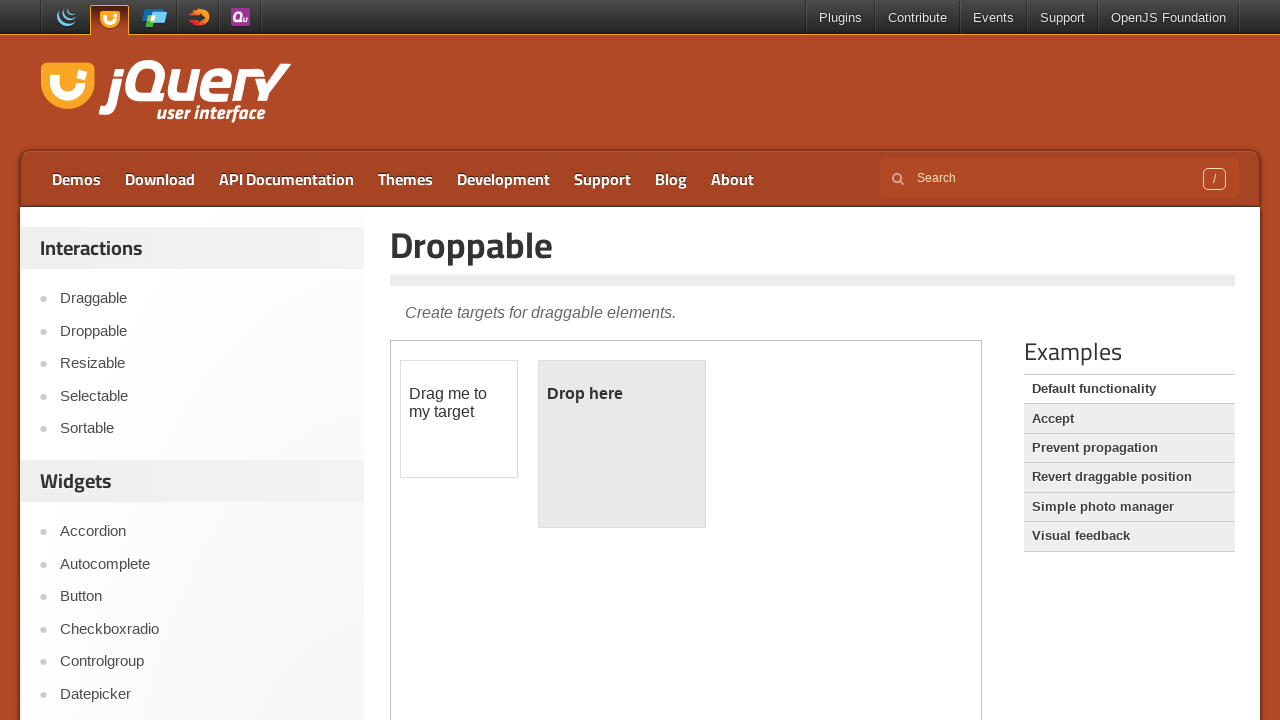

Located the draggable element with ID 'draggable'
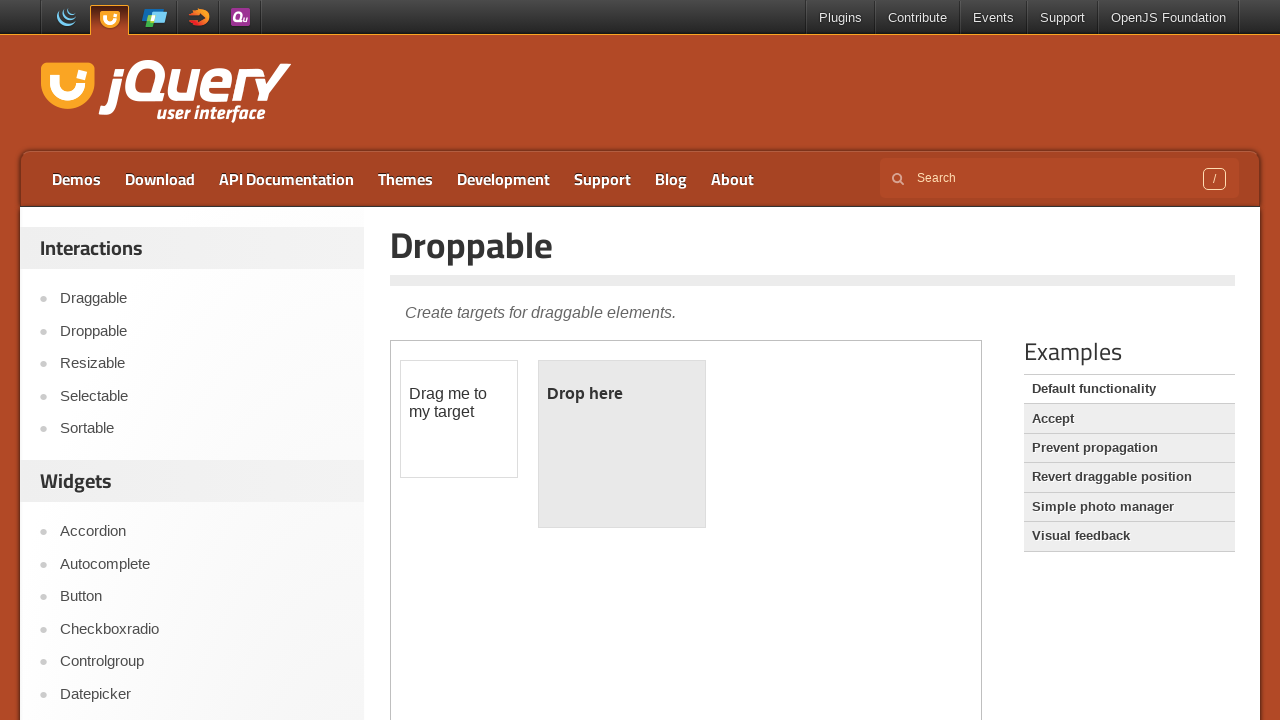

Located the droppable target element with ID 'droppable'
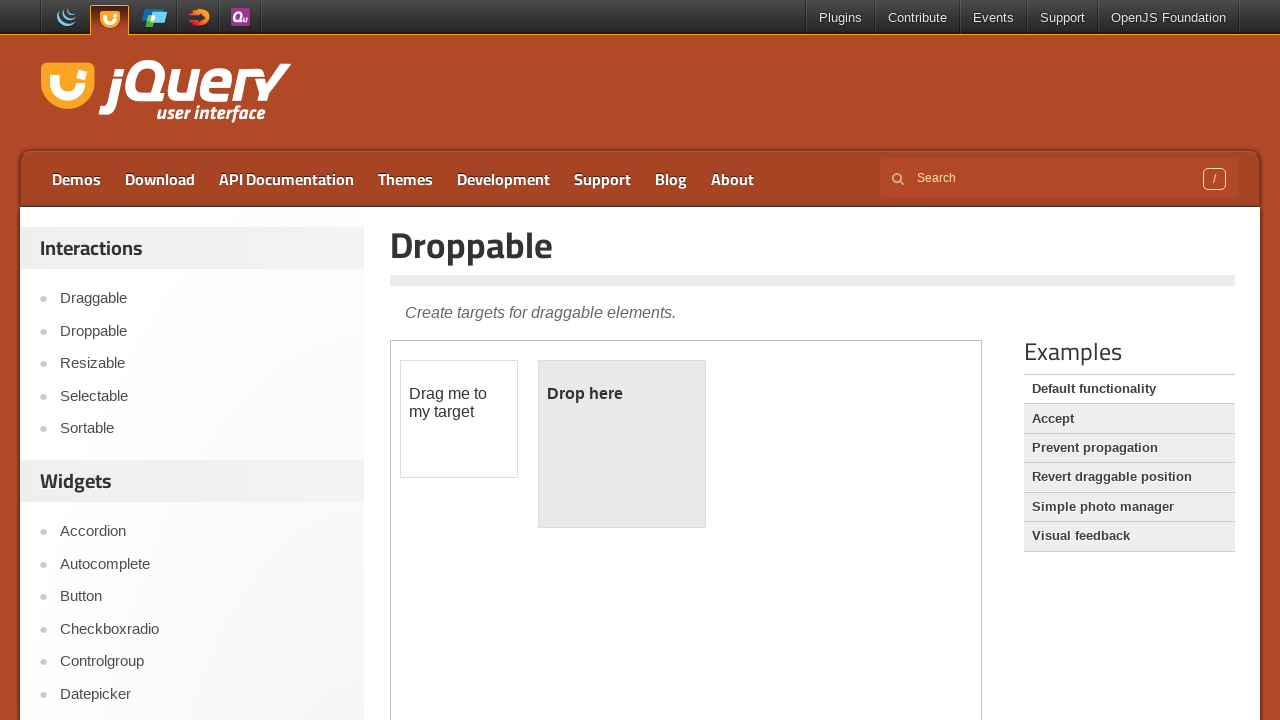

Dragged the draggable element onto the droppable target at (622, 444)
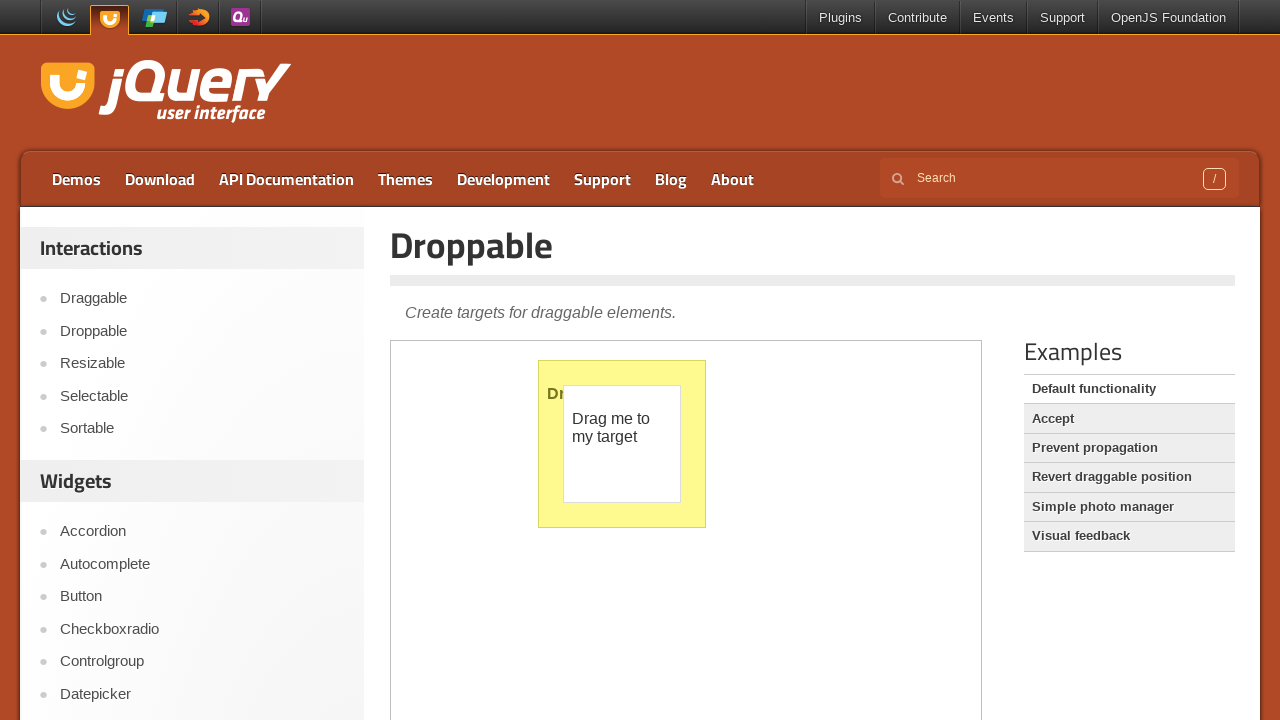

Waited 1 second for drag and drop animation to complete
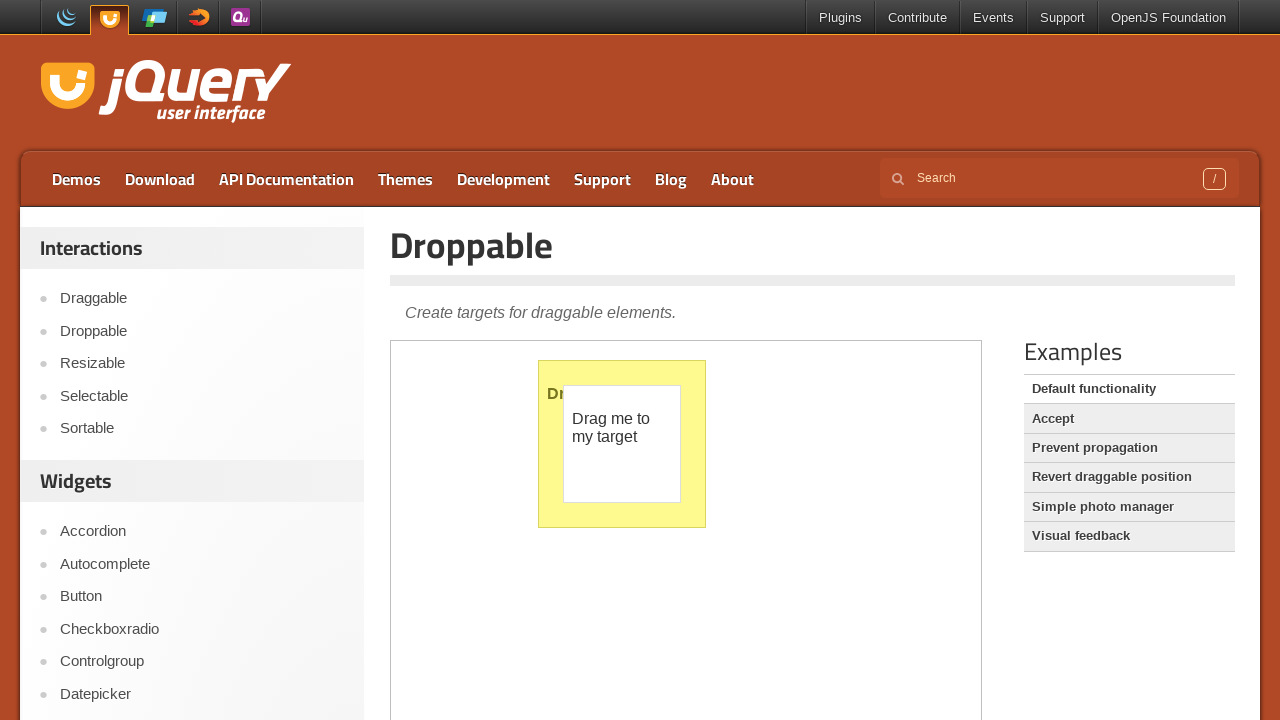

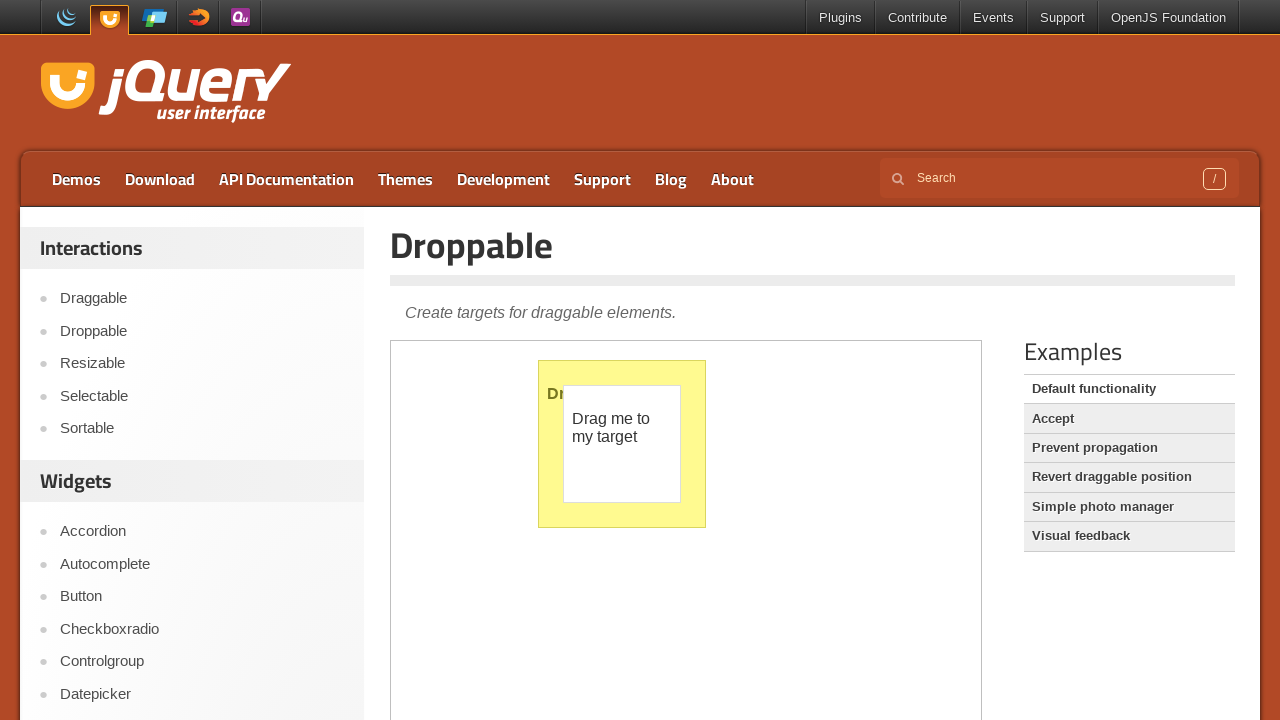